Tests that a todo item is removed when edited to an empty string

Starting URL: https://demo.playwright.dev/todomvc

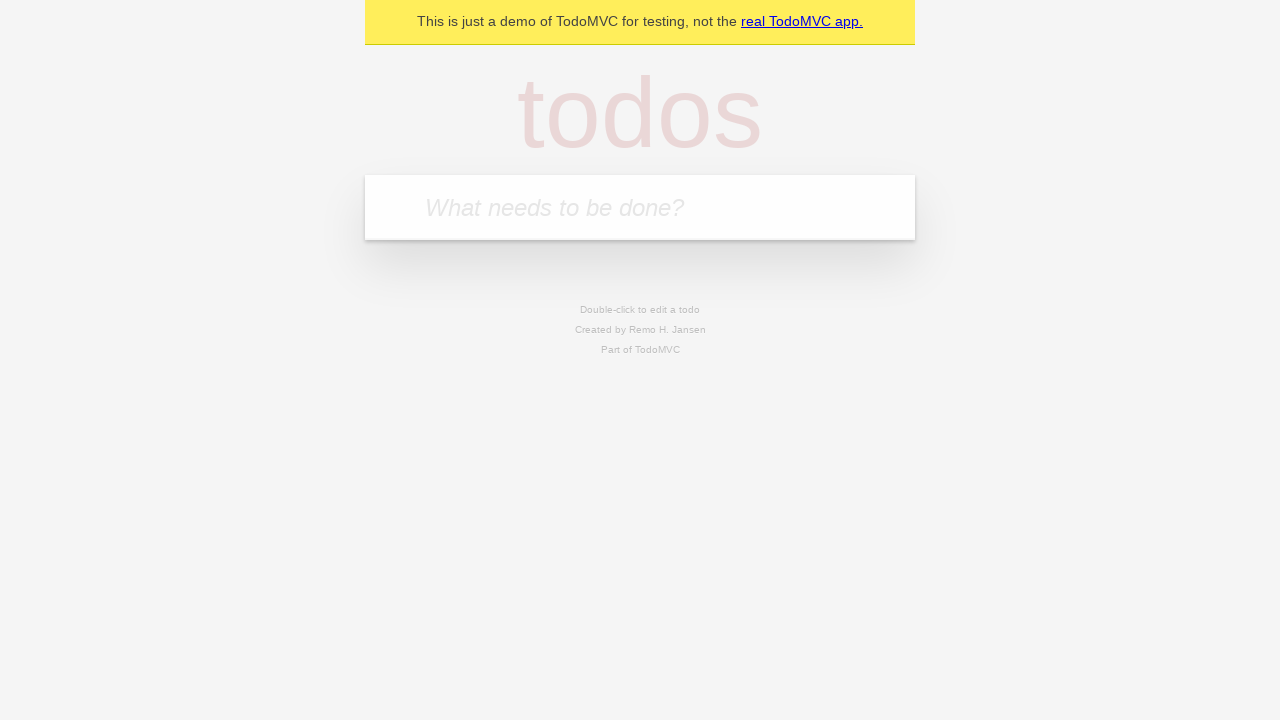

Filled input field with first todo item 'buy some cheese' on internal:attr=[placeholder="What needs to be done?"i]
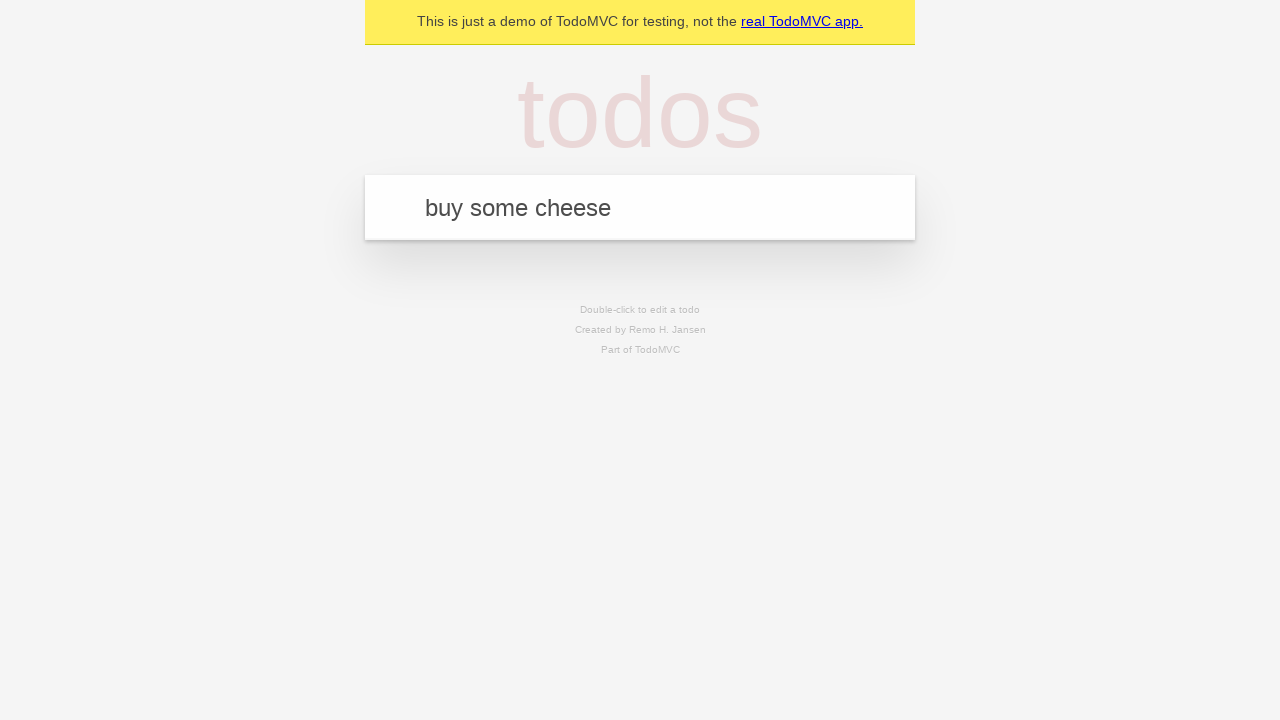

Pressed Enter to create first todo item on internal:attr=[placeholder="What needs to be done?"i]
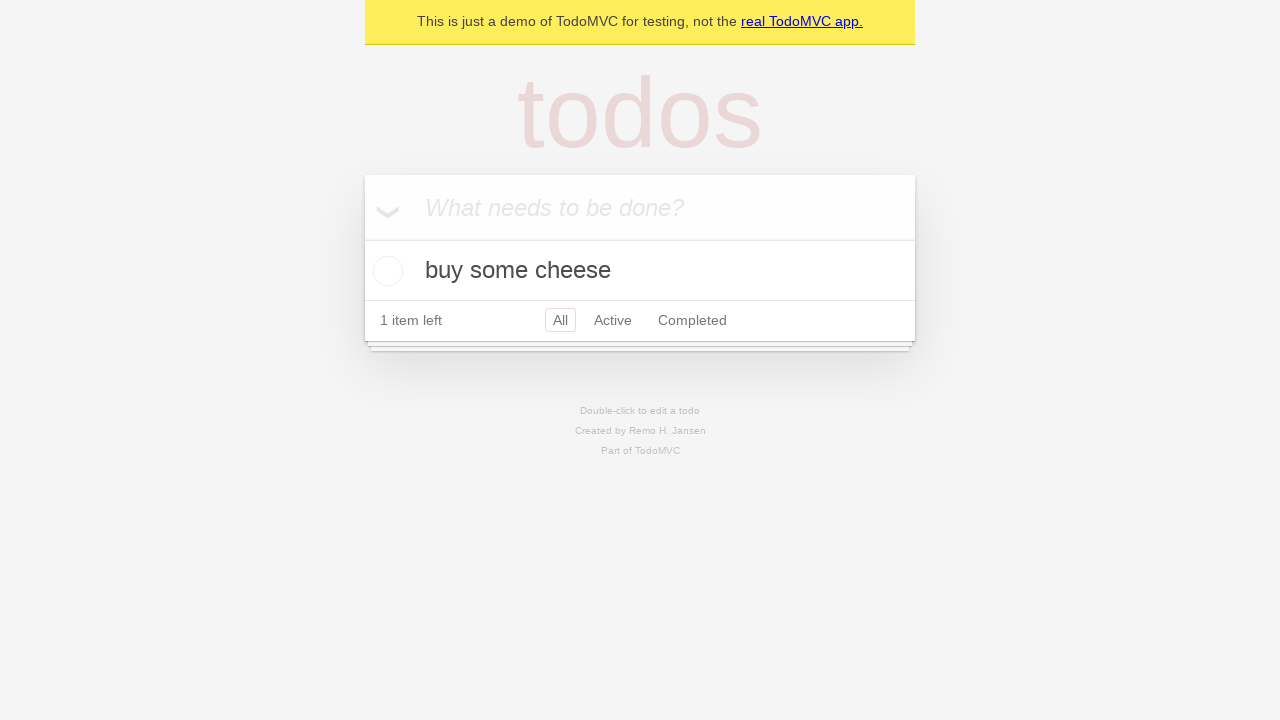

Filled input field with second todo item 'feed the cat' on internal:attr=[placeholder="What needs to be done?"i]
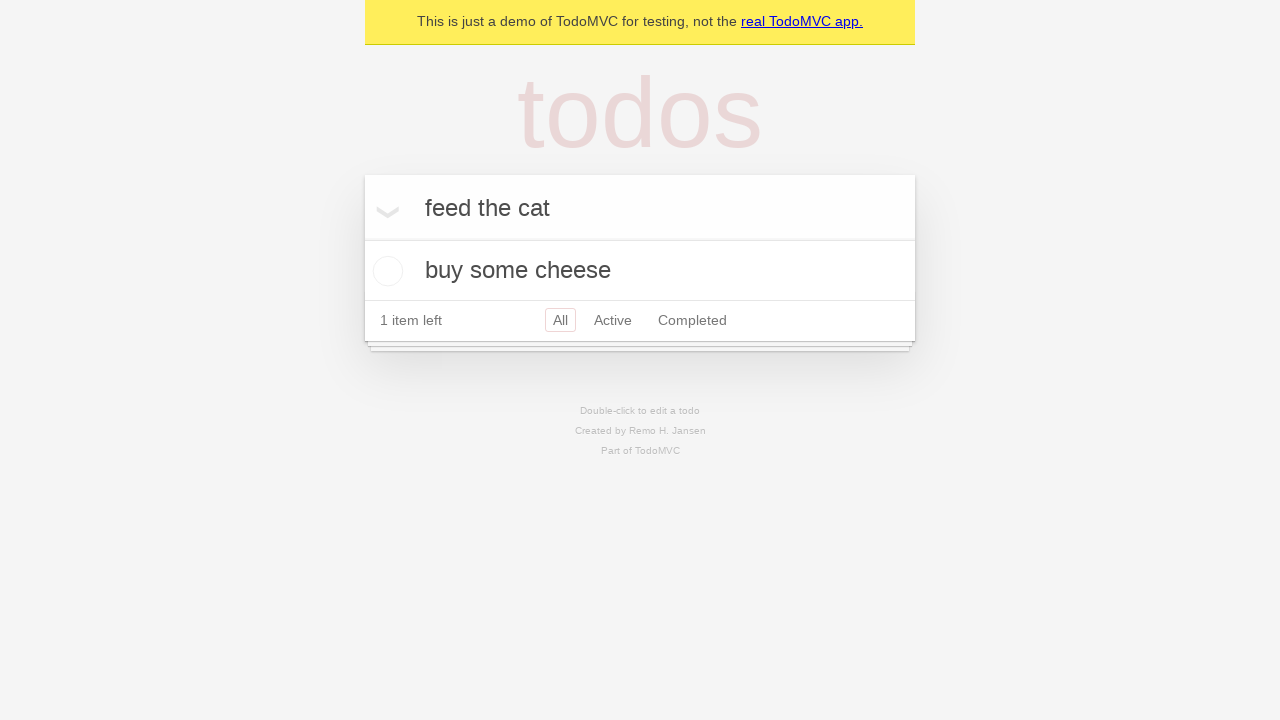

Pressed Enter to create second todo item on internal:attr=[placeholder="What needs to be done?"i]
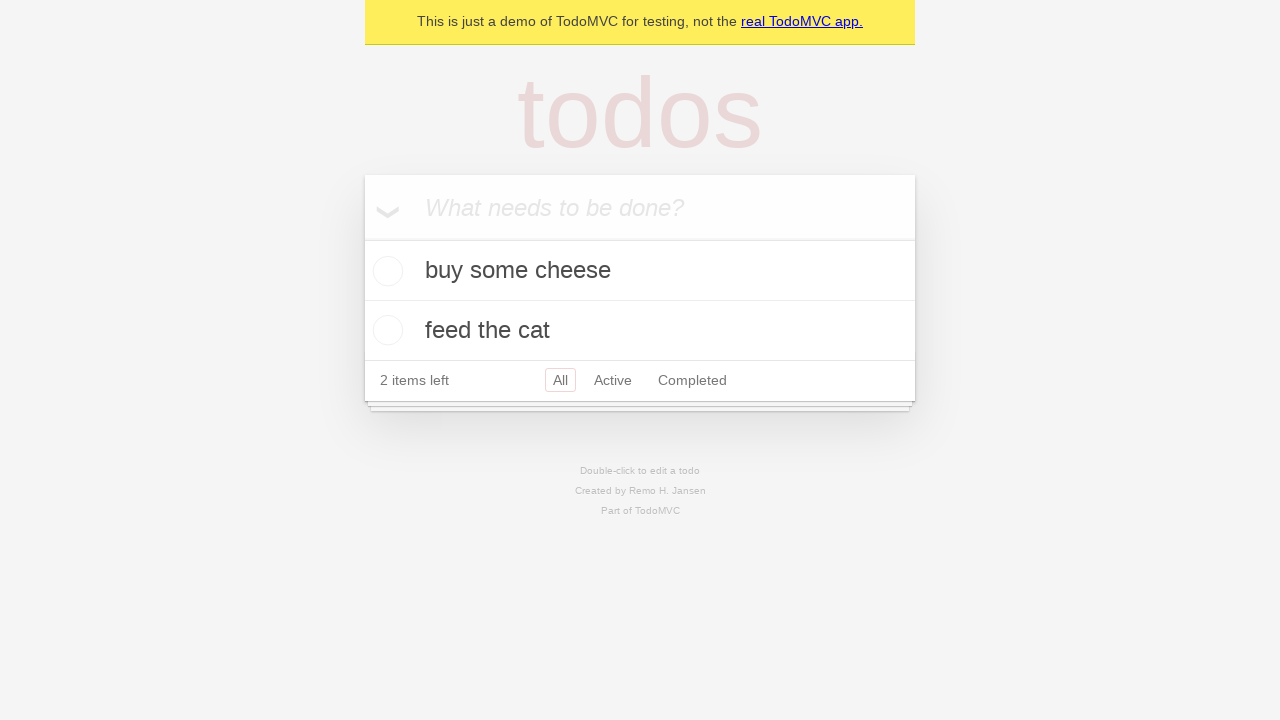

Filled input field with third todo item 'book a doctors appointment' on internal:attr=[placeholder="What needs to be done?"i]
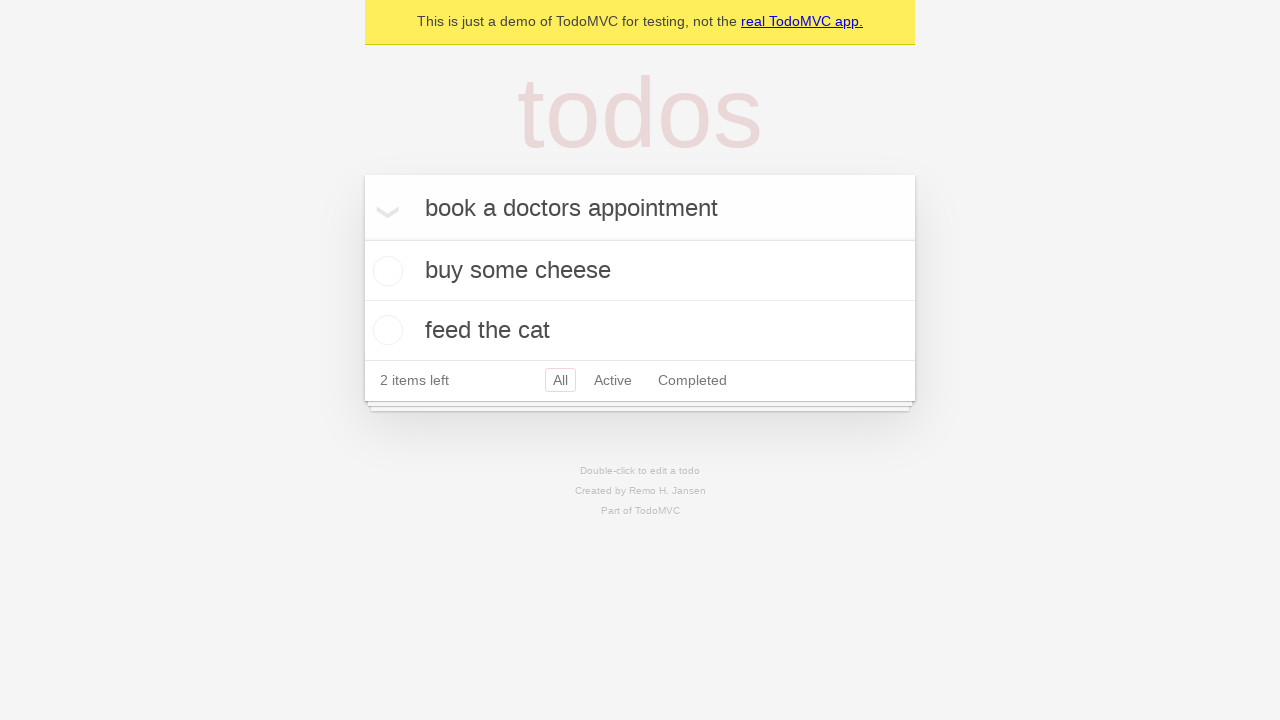

Pressed Enter to create third todo item on internal:attr=[placeholder="What needs to be done?"i]
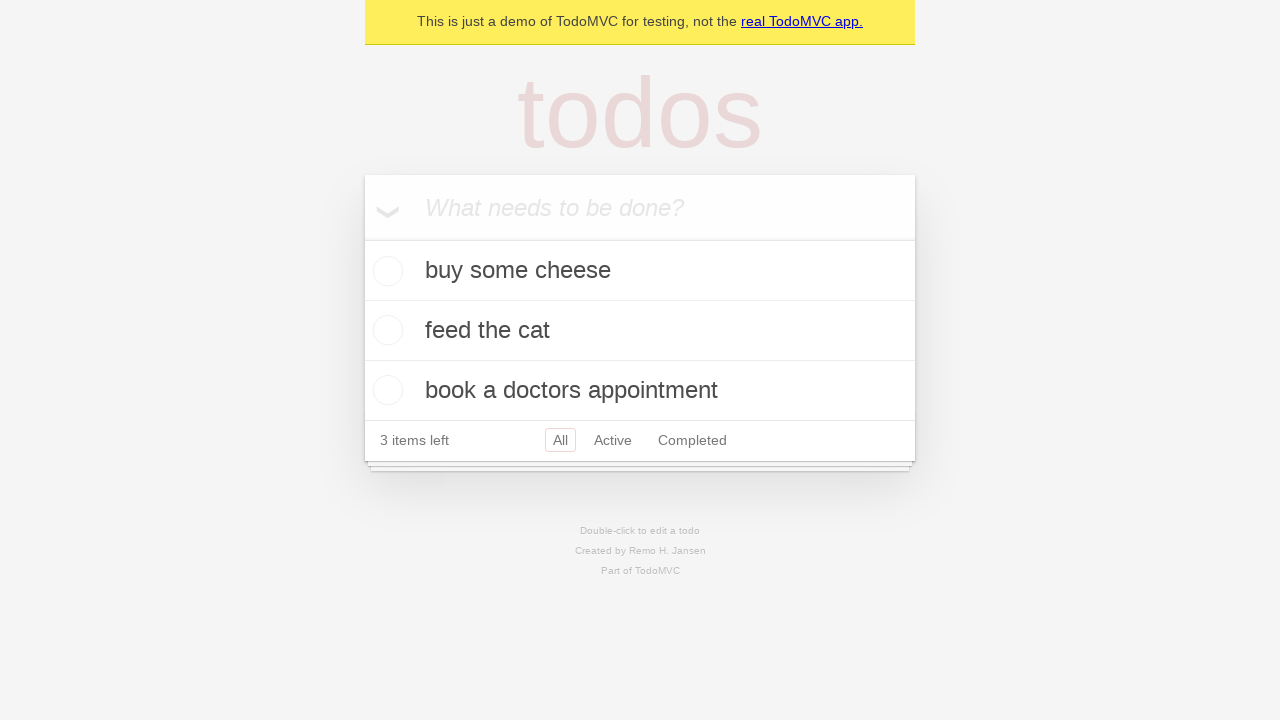

Waited for all 3 todo items to be created in localStorage
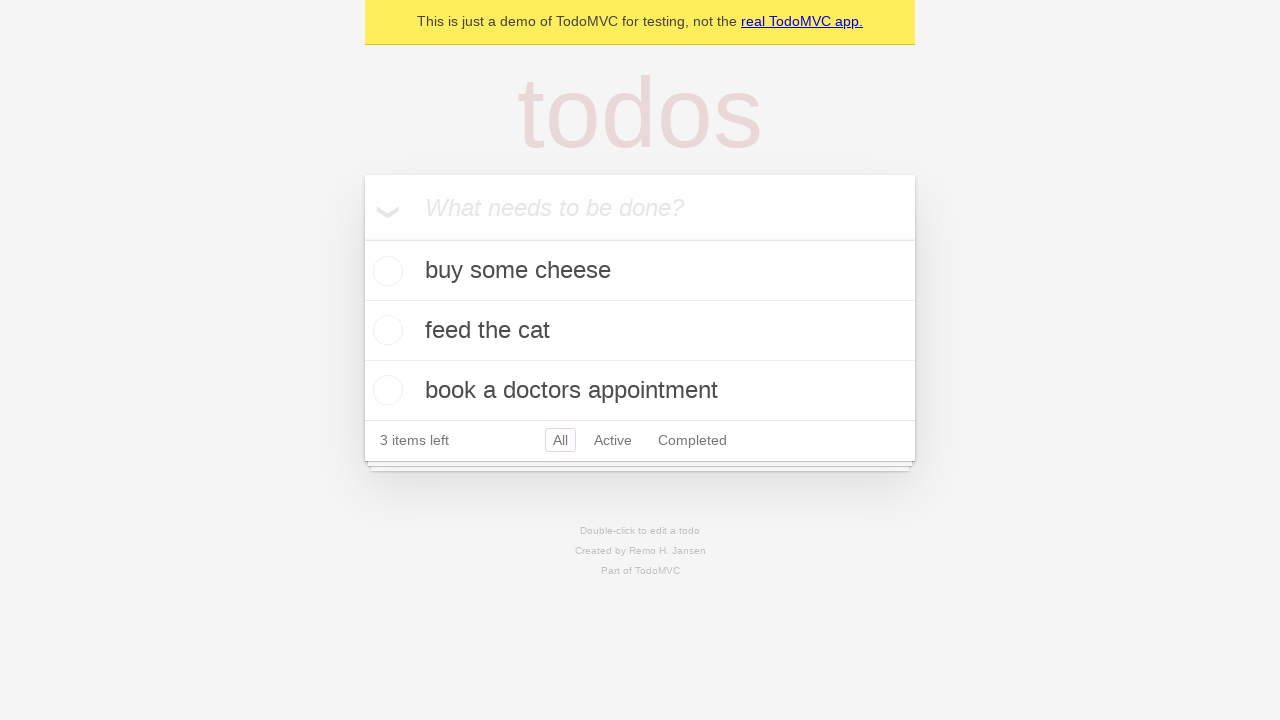

Double-clicked on second todo item to enter edit mode at (640, 331) on internal:testid=[data-testid="todo-item"s] >> nth=1
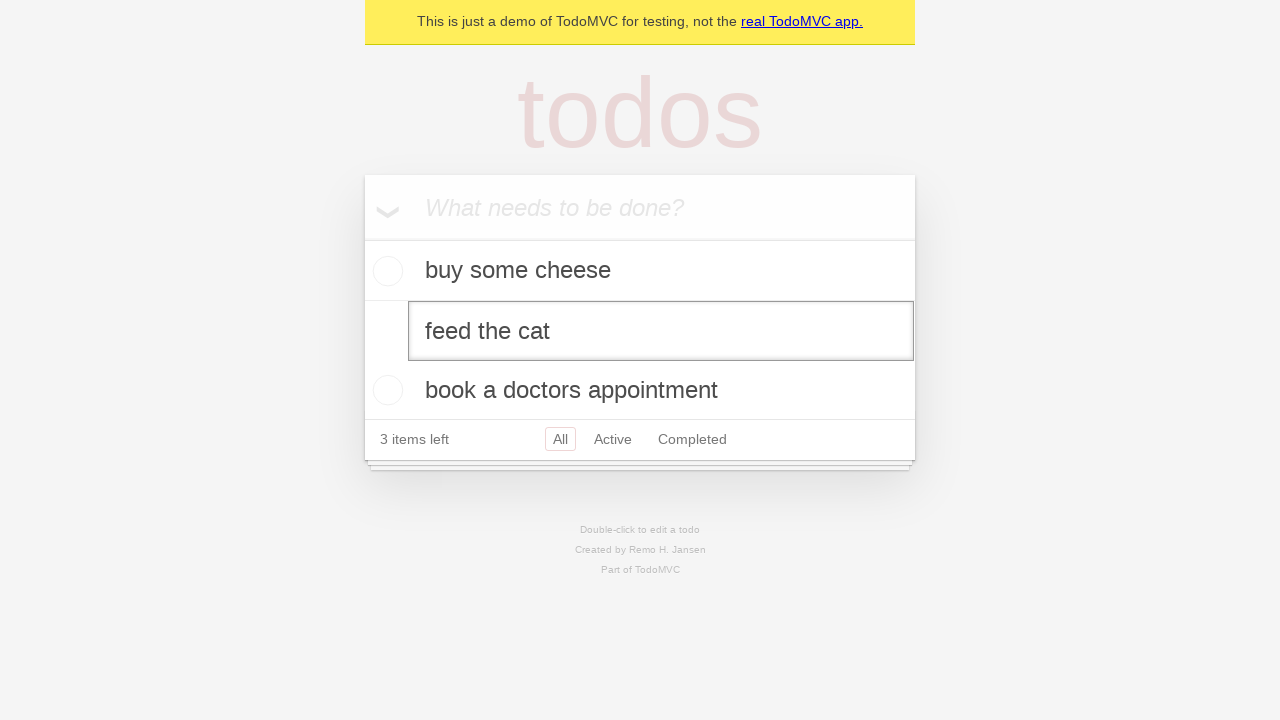

Cleared the text of the second todo item by filling with empty string on internal:testid=[data-testid="todo-item"s] >> nth=1 >> internal:role=textbox[nam
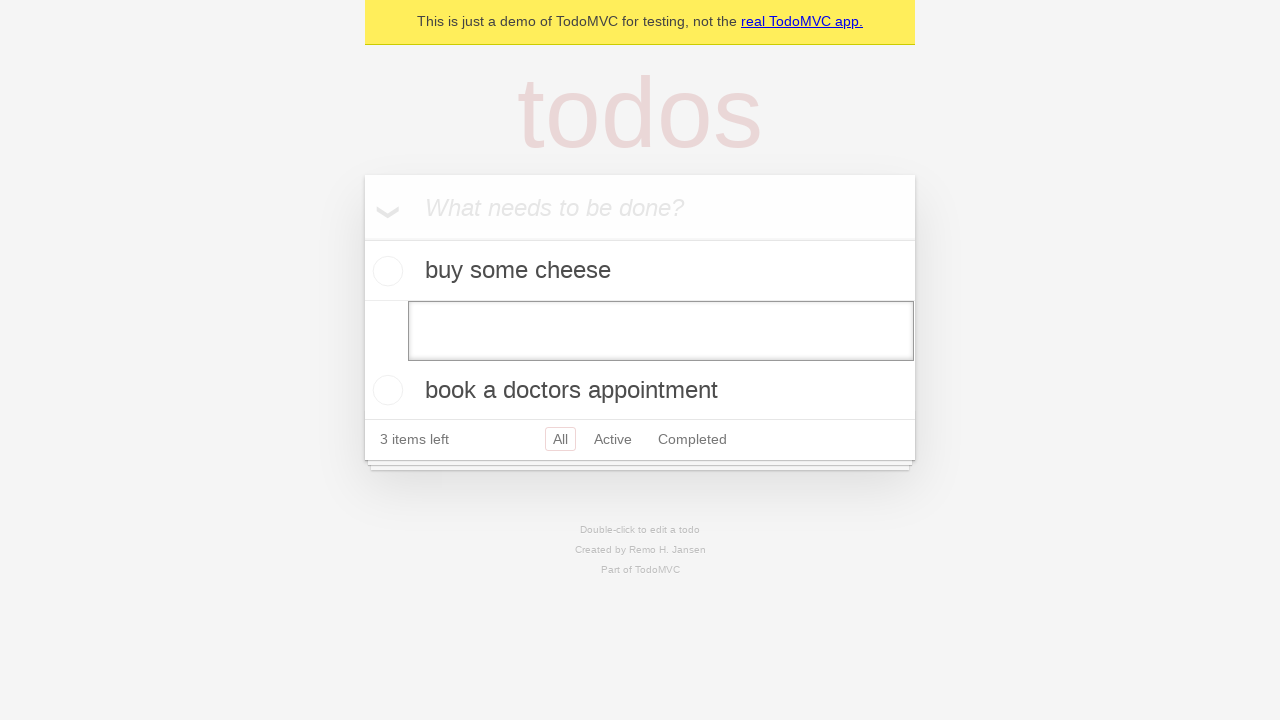

Pressed Enter to confirm the empty edit, removing the todo item on internal:testid=[data-testid="todo-item"s] >> nth=1 >> internal:role=textbox[nam
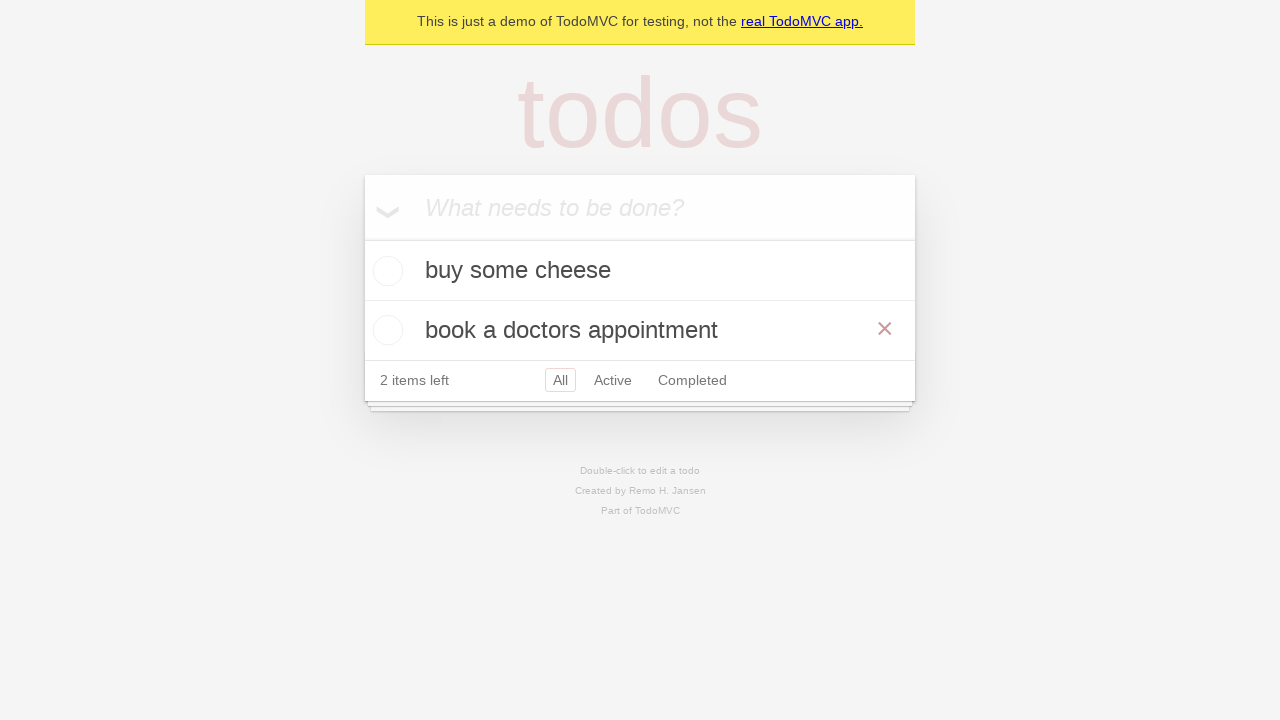

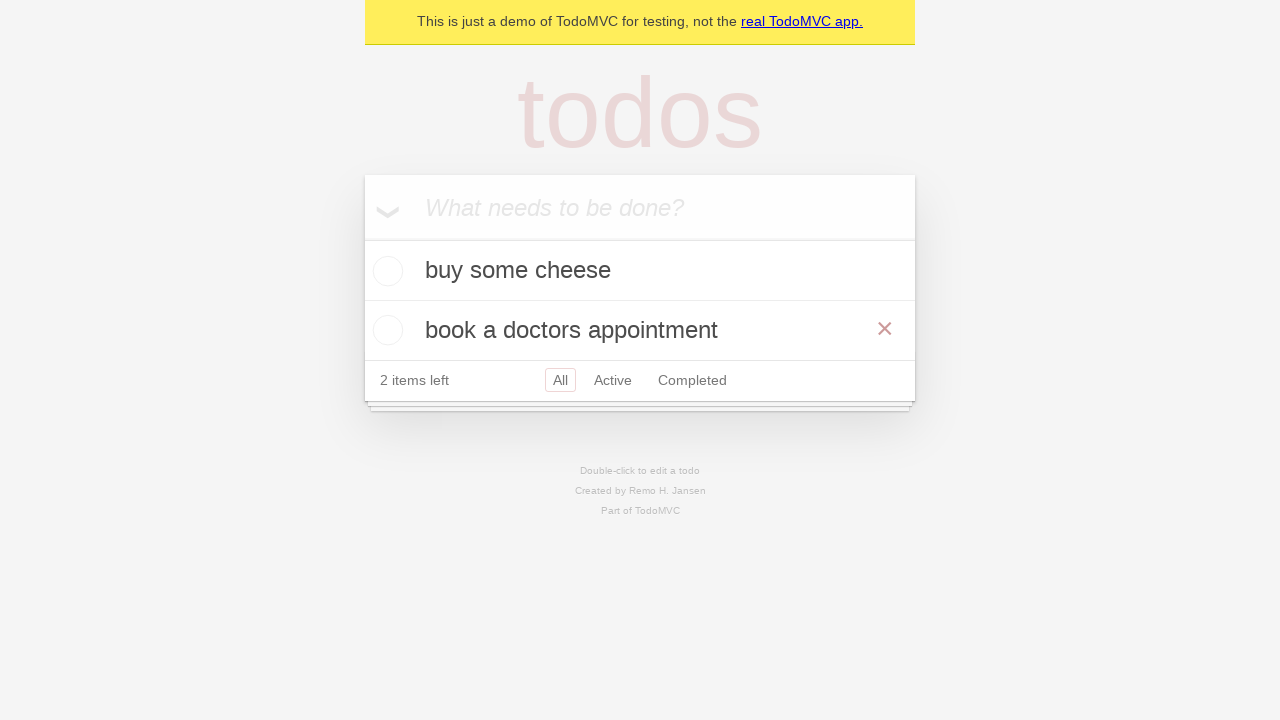